Tests drag and drop functionality by dragging element A to element B's position and verifying the elements have swapped positions

Starting URL: http://the-internet.herokuapp.com

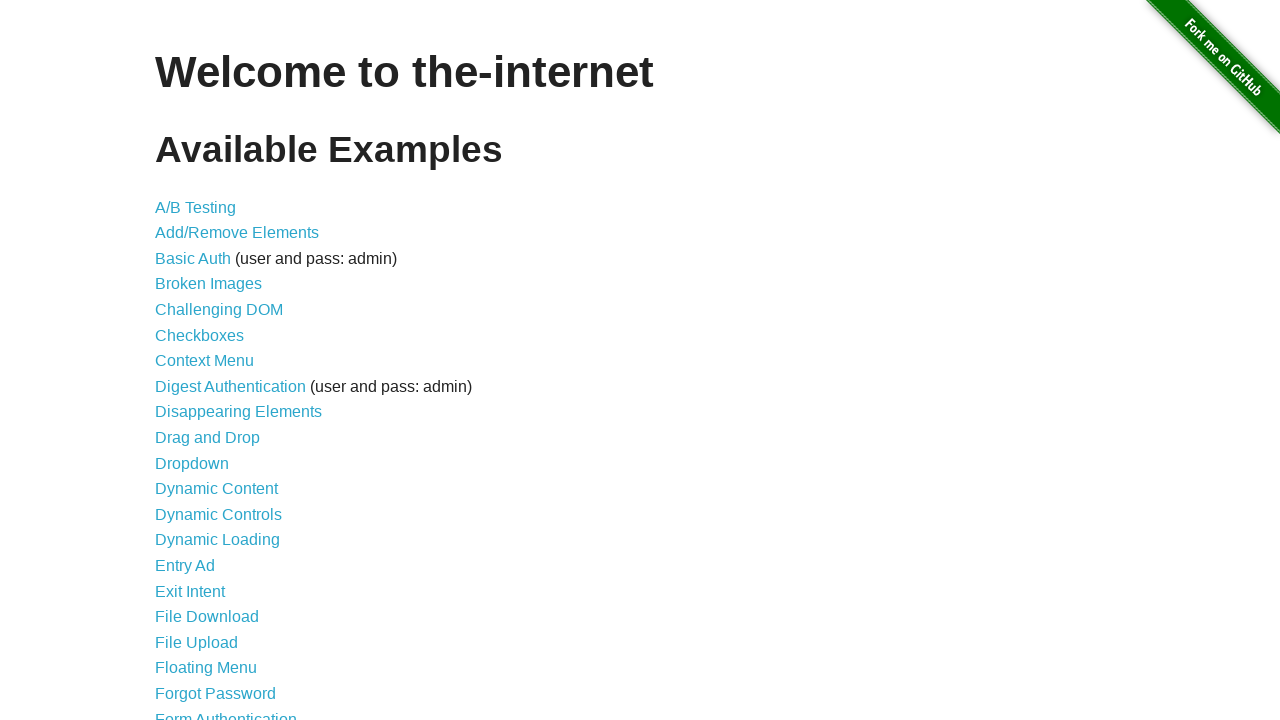

Clicked on drag and drop link at (208, 438) on a[href='/drag_and_drop']
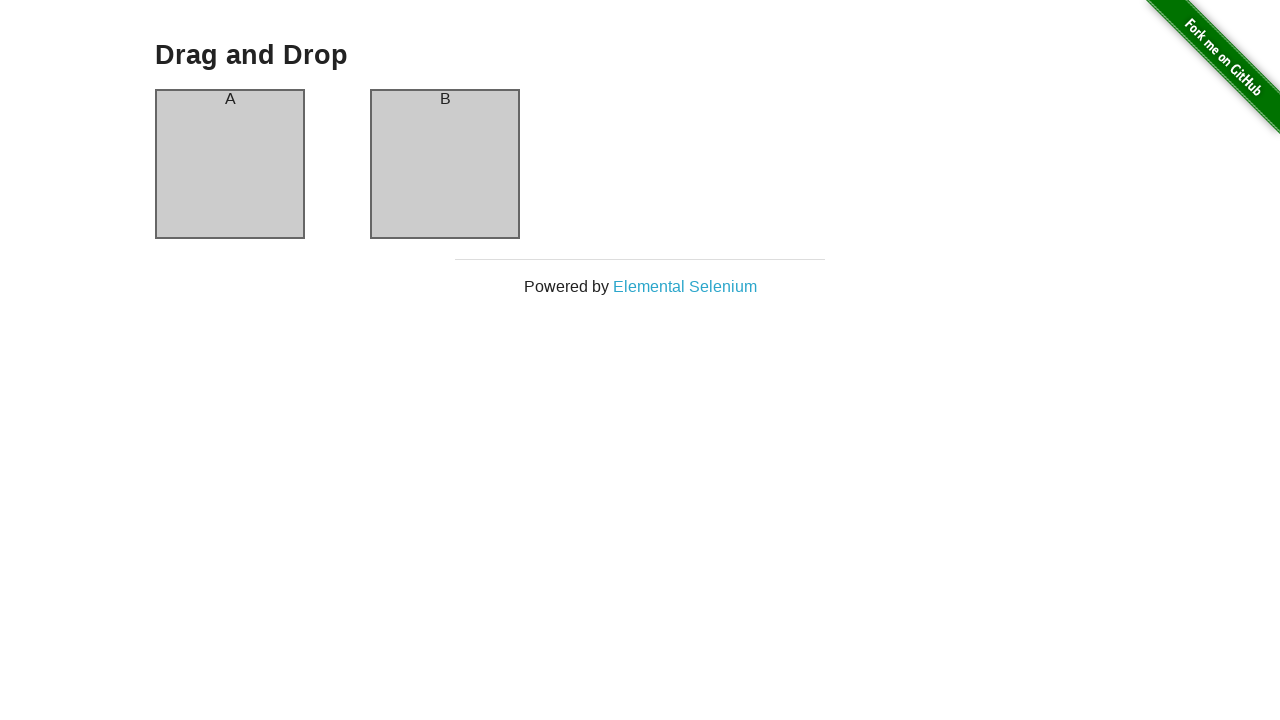

Located element A (column-a)
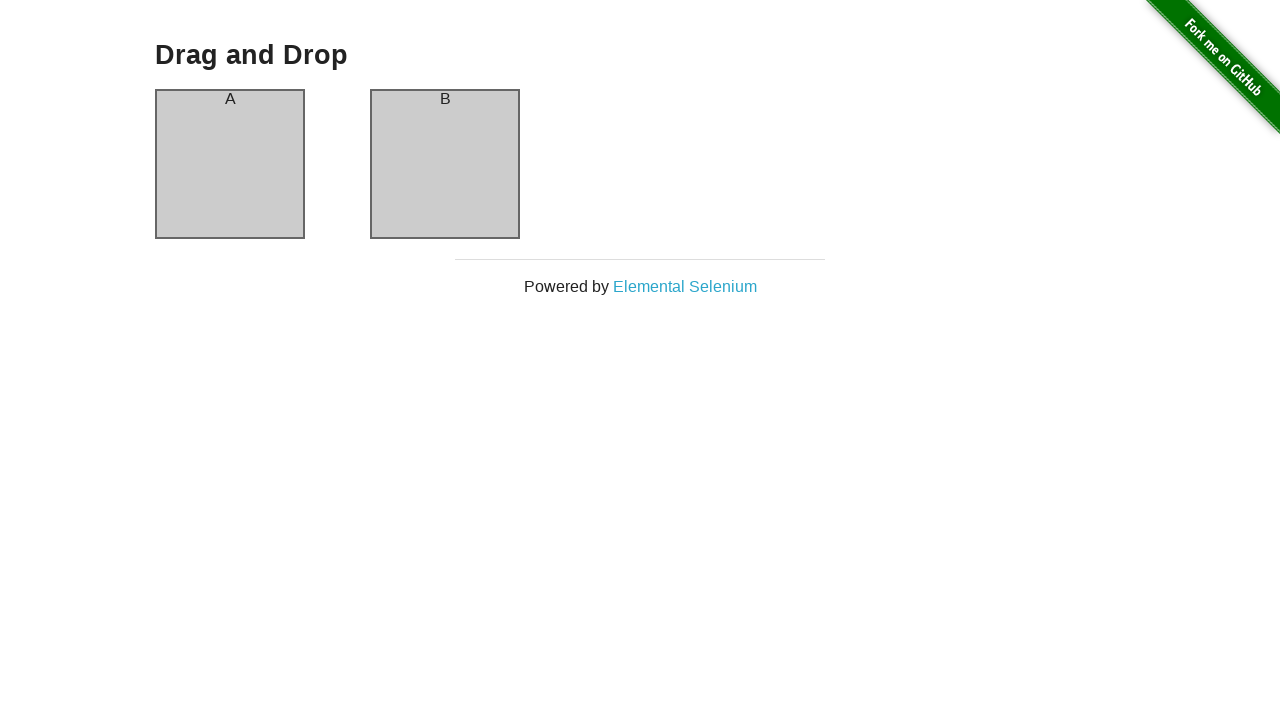

Located element B (column-b)
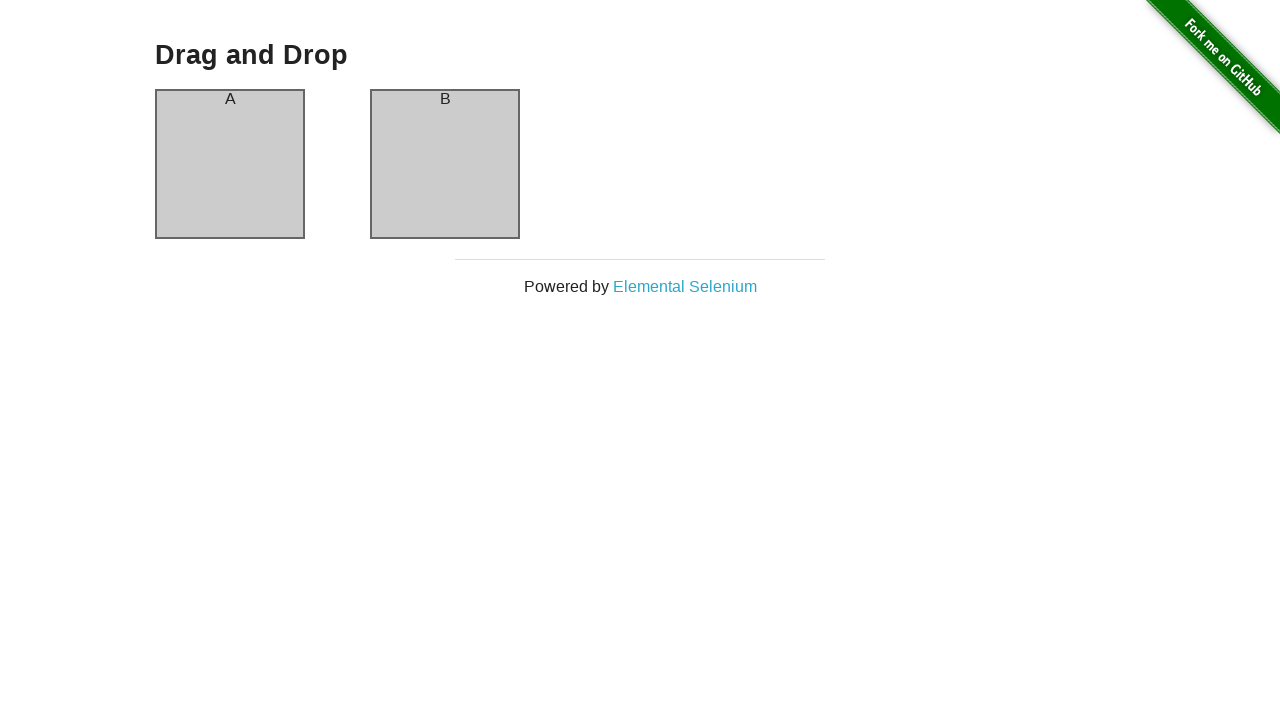

Dragged element A to element B's position at (445, 164)
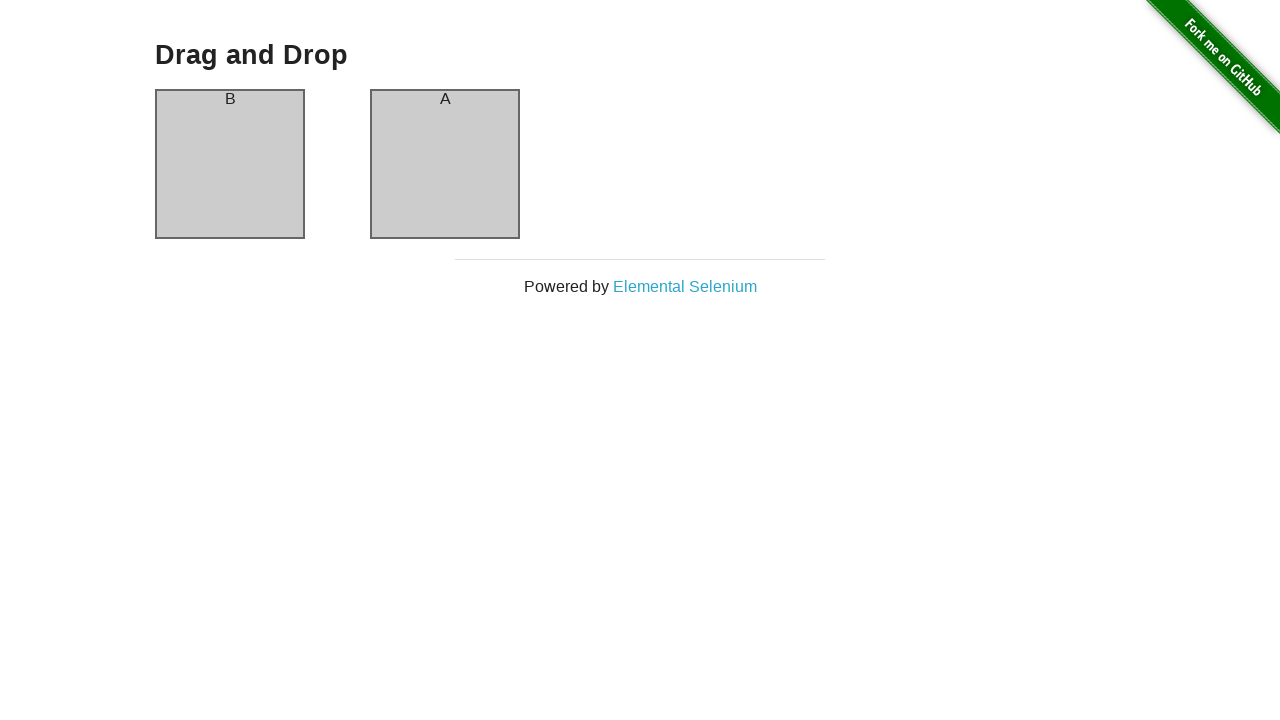

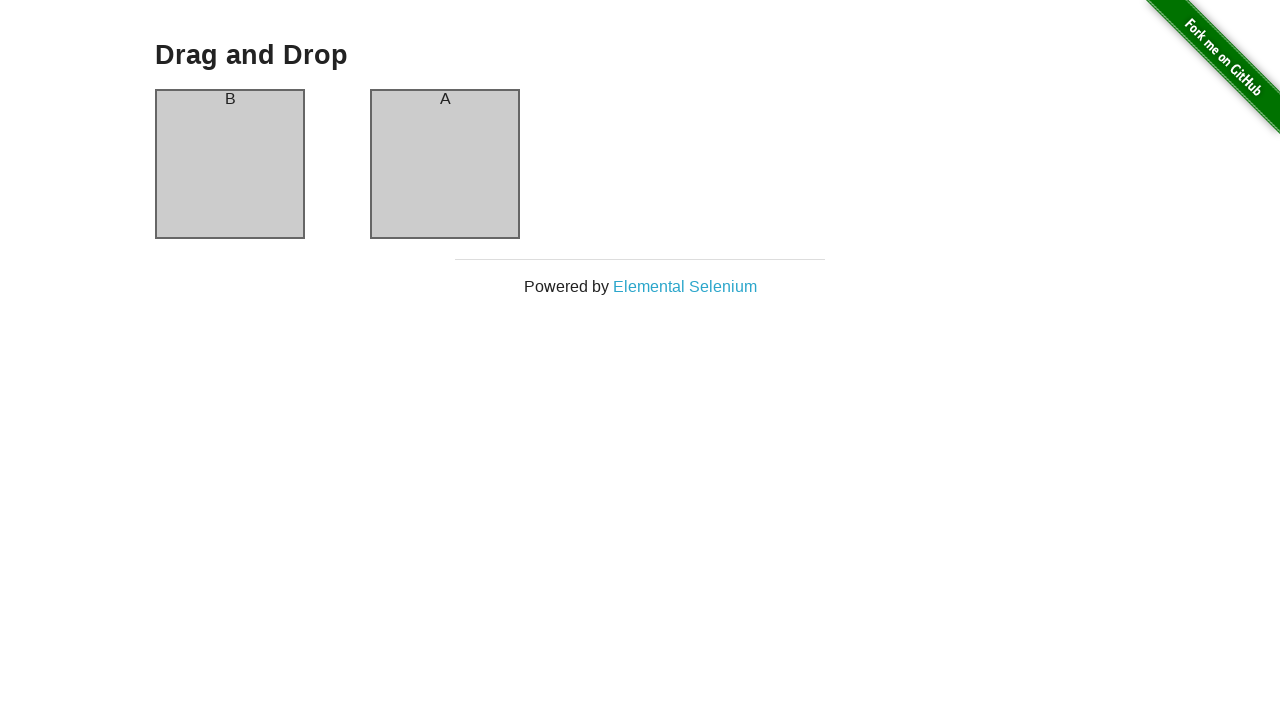